Tests that the input field is cleared after adding a todo item

Starting URL: https://demo.playwright.dev/todomvc

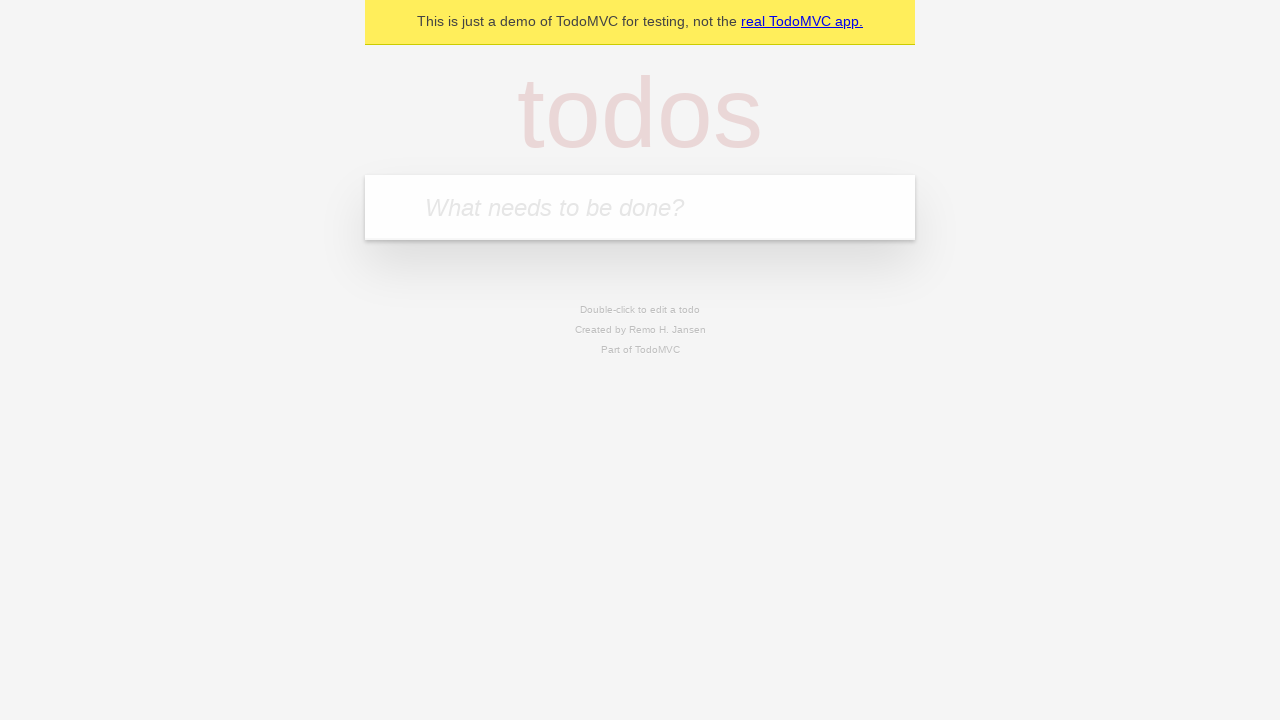

Located the todo input field
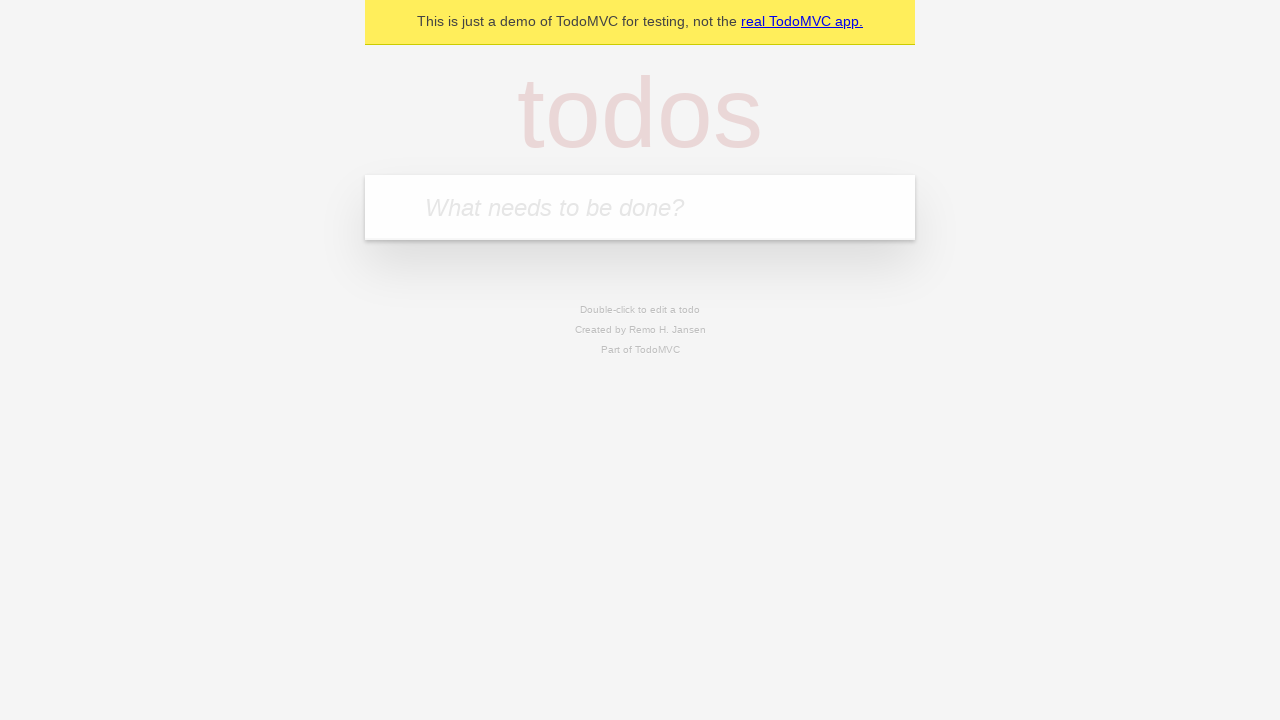

Filled input field with 'buy some cheese' on internal:attr=[placeholder="What needs to be done?"i]
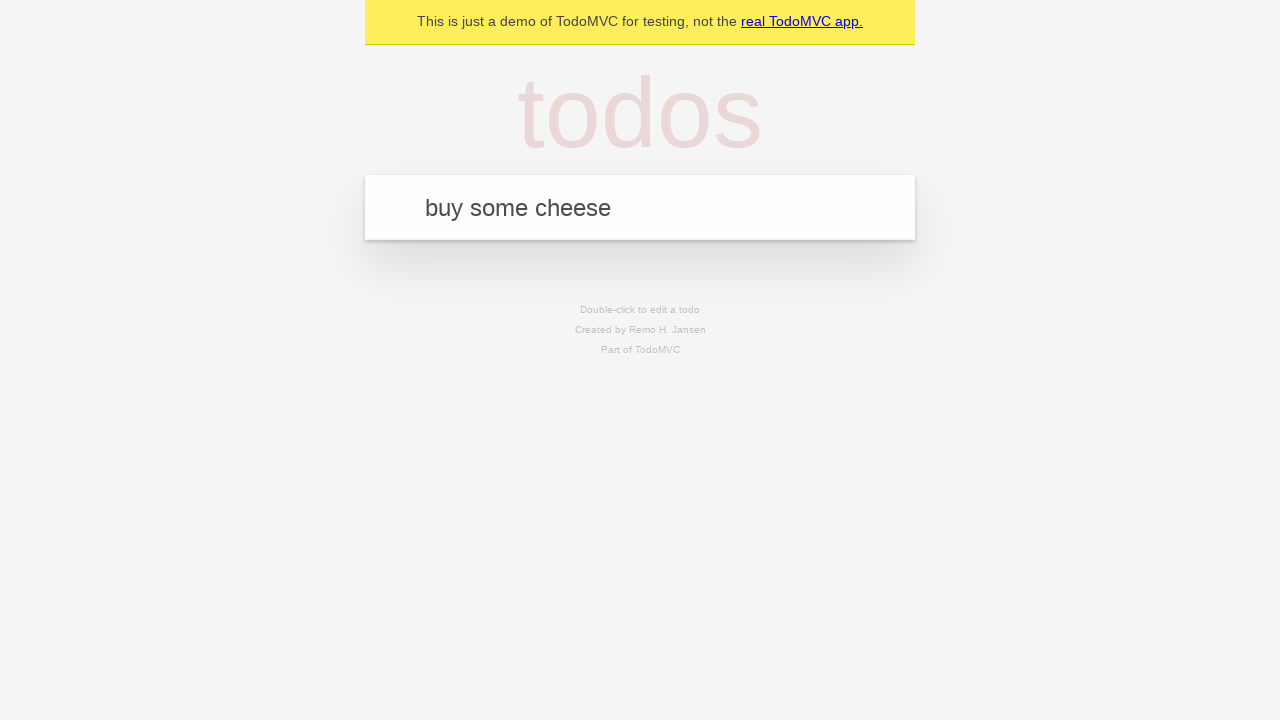

Pressed Enter to add todo item on internal:attr=[placeholder="What needs to be done?"i]
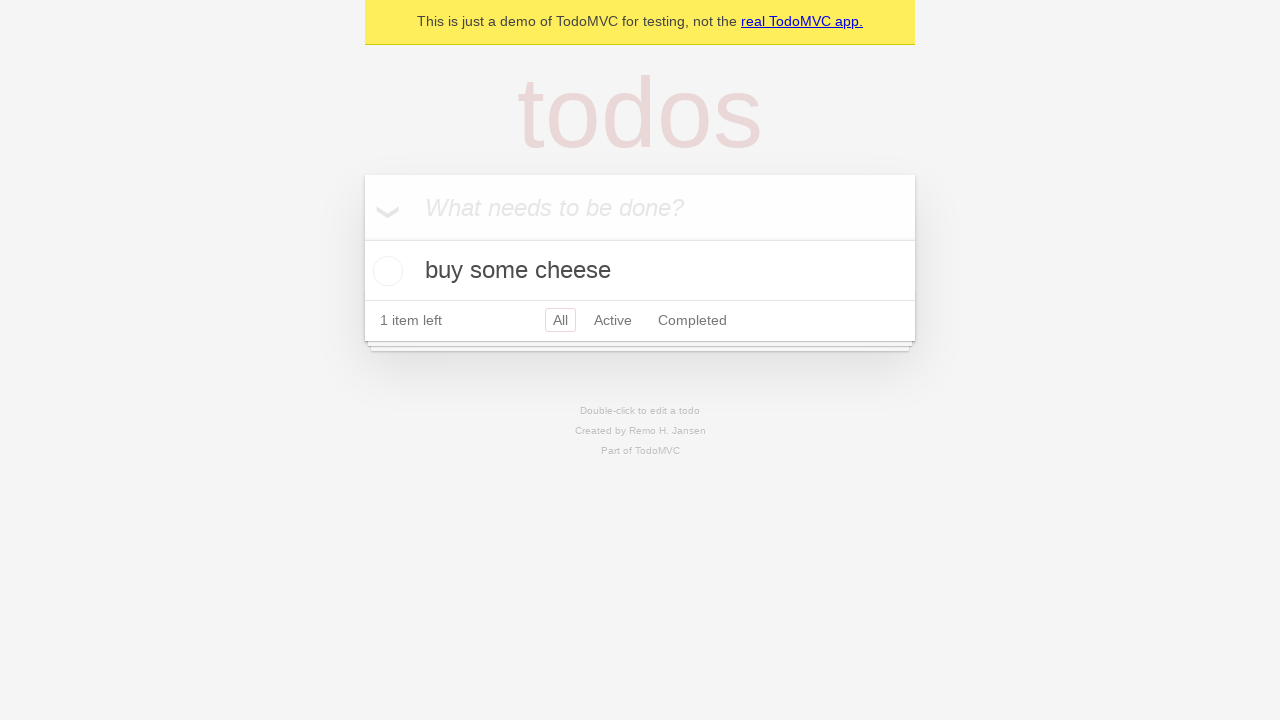

Todo item appeared in the list
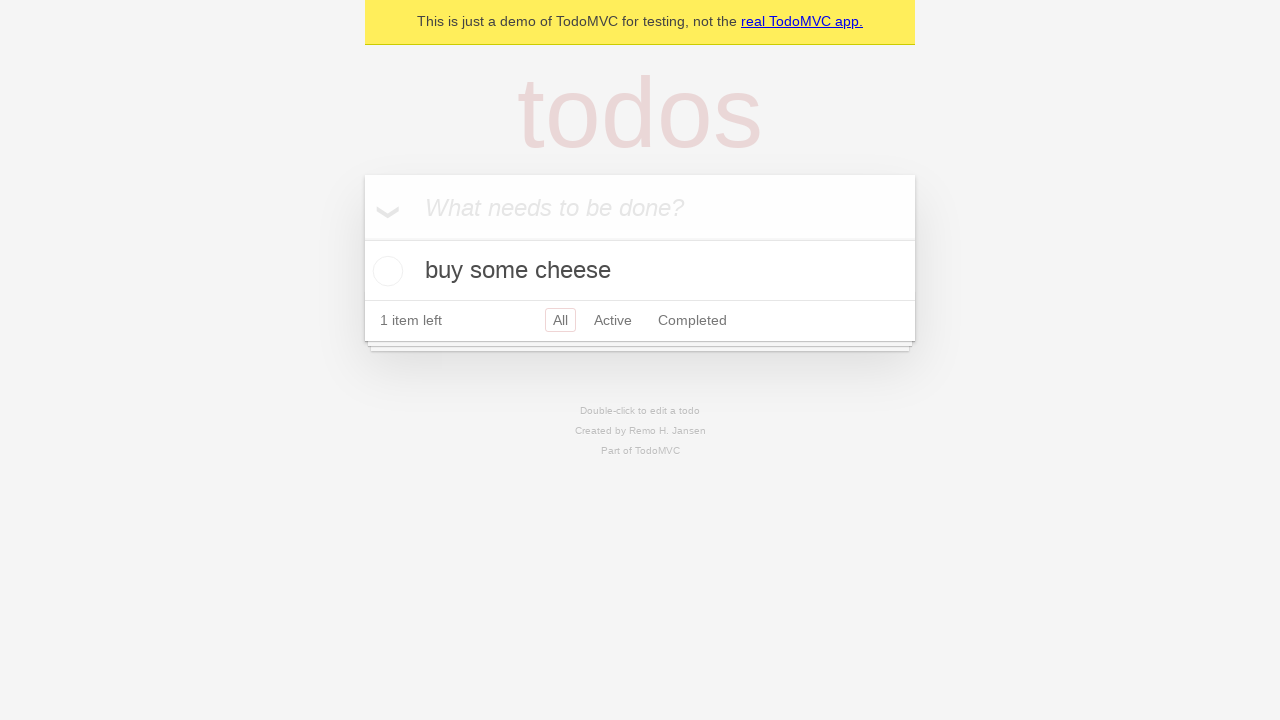

Verified that input field was cleared after adding todo
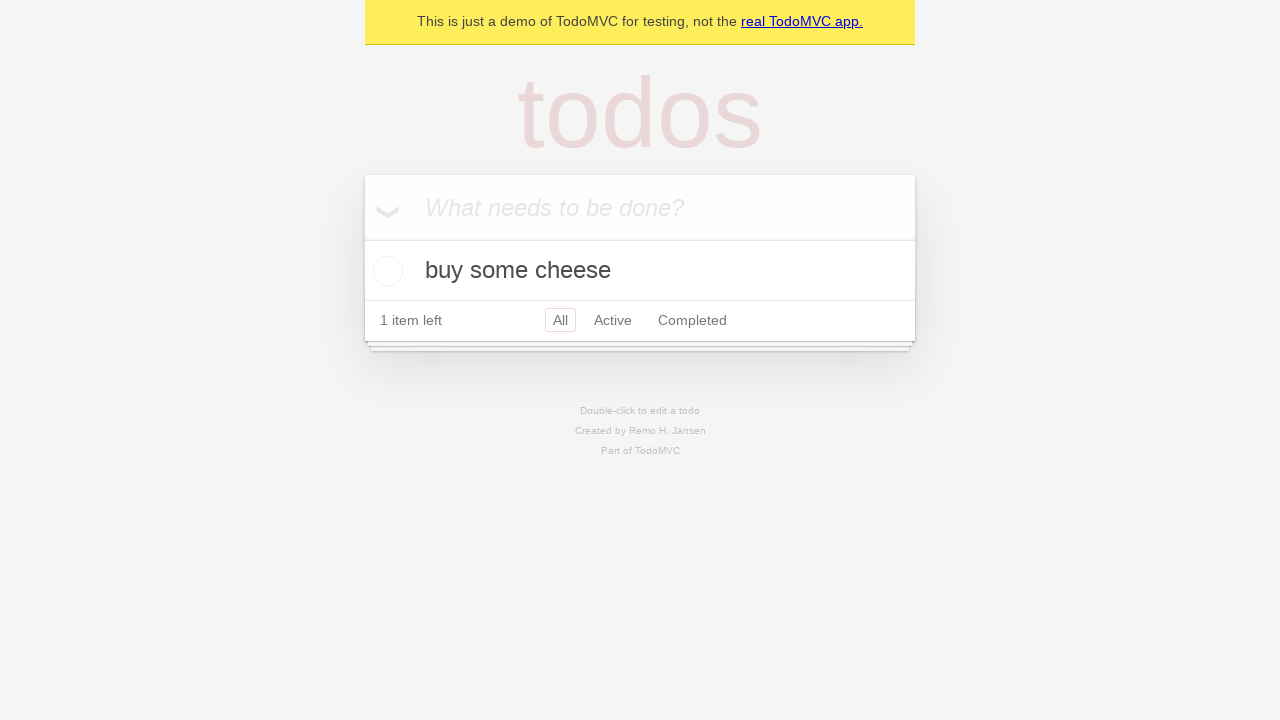

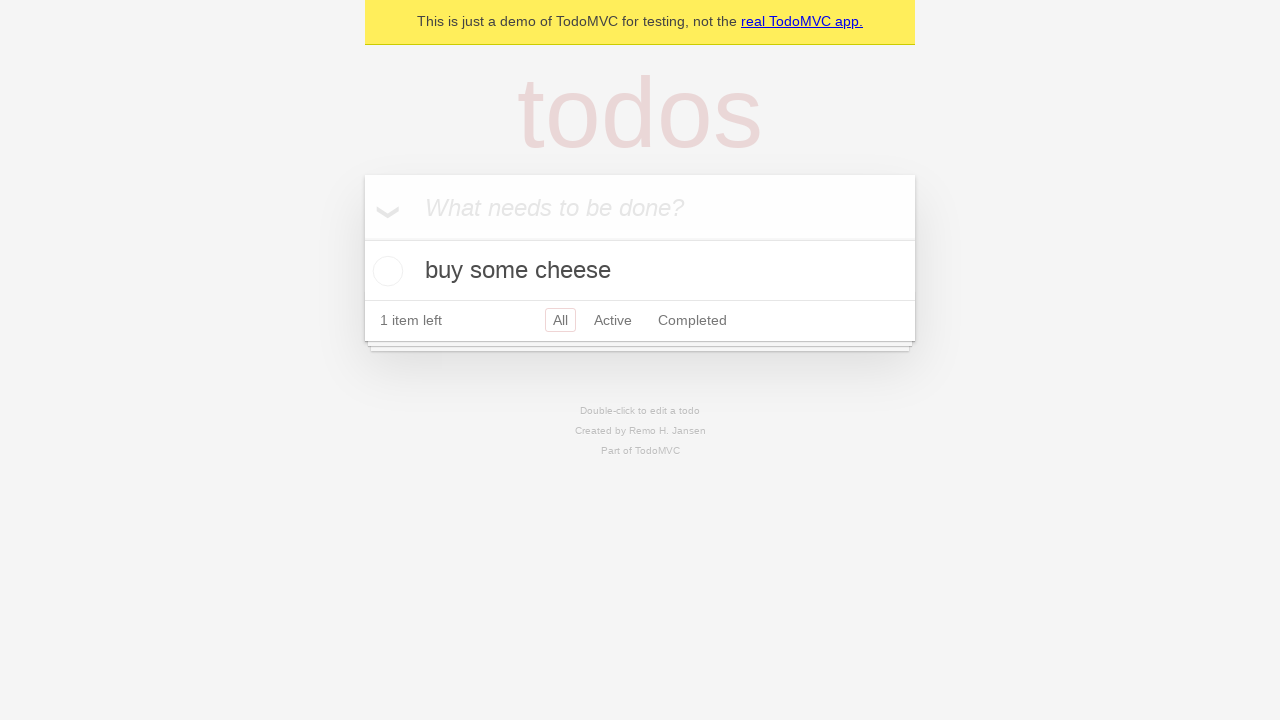